Tests that new items are appended to the bottom of the todo list by creating 3 items and verifying the count

Starting URL: https://demo.playwright.dev/todomvc

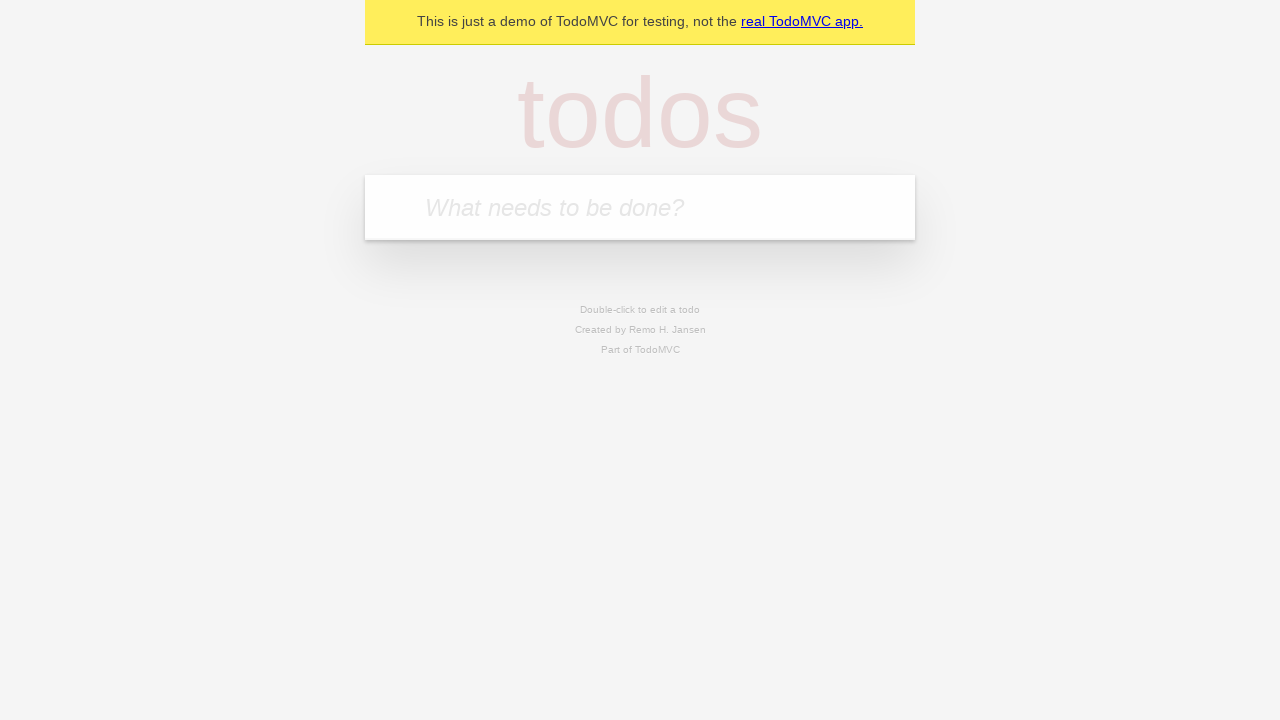

Filled todo input with 'buy some cheese' on internal:attr=[placeholder="What needs to be done?"i]
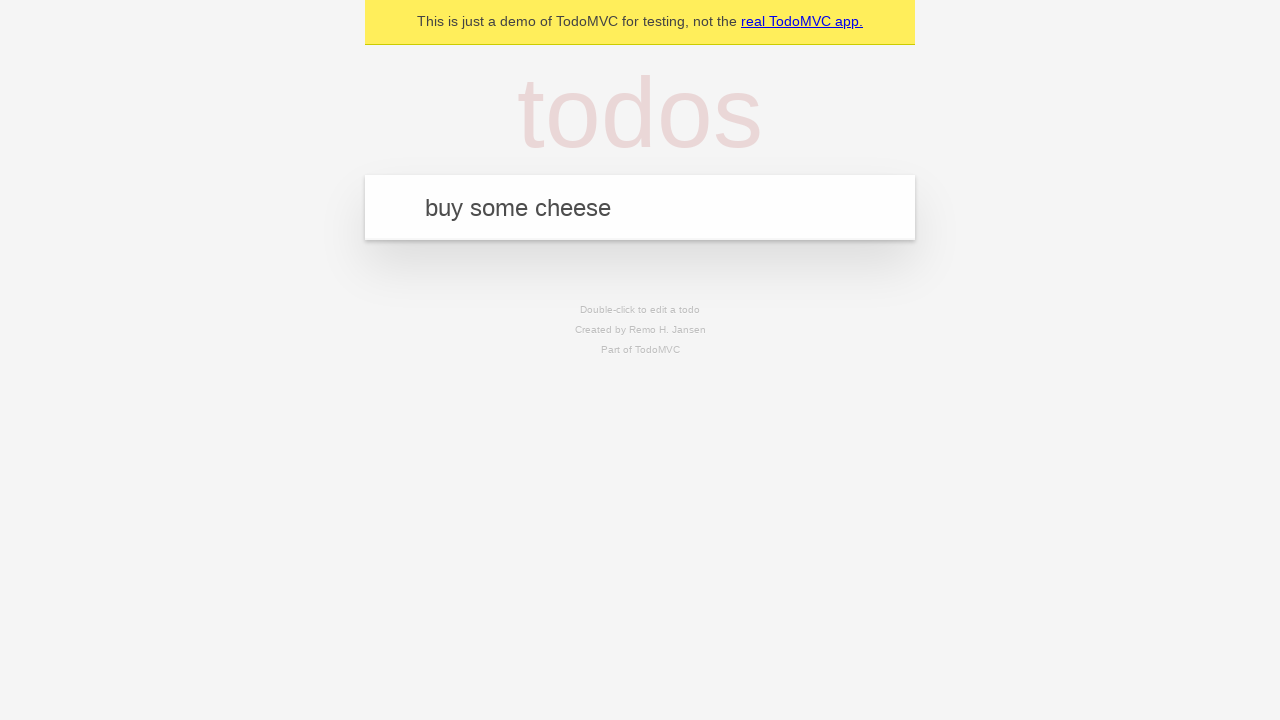

Pressed Enter to add 'buy some cheese' to the list on internal:attr=[placeholder="What needs to be done?"i]
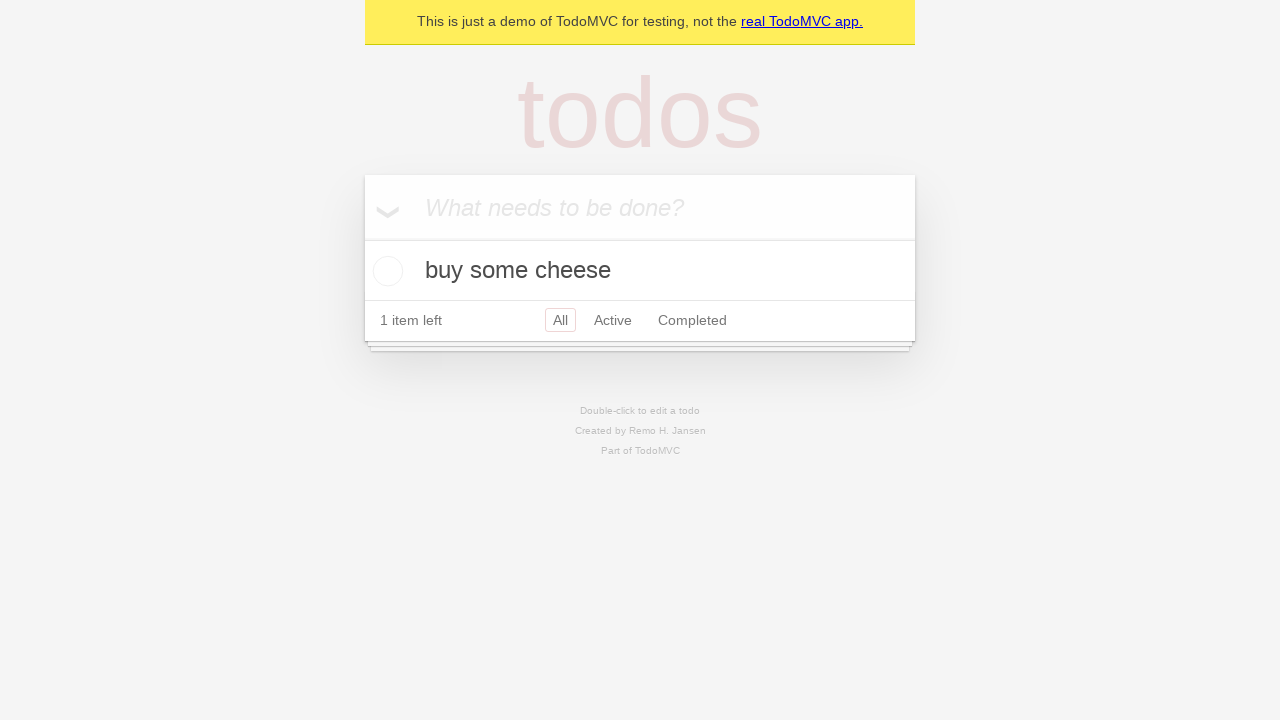

Filled todo input with 'feed the cat' on internal:attr=[placeholder="What needs to be done?"i]
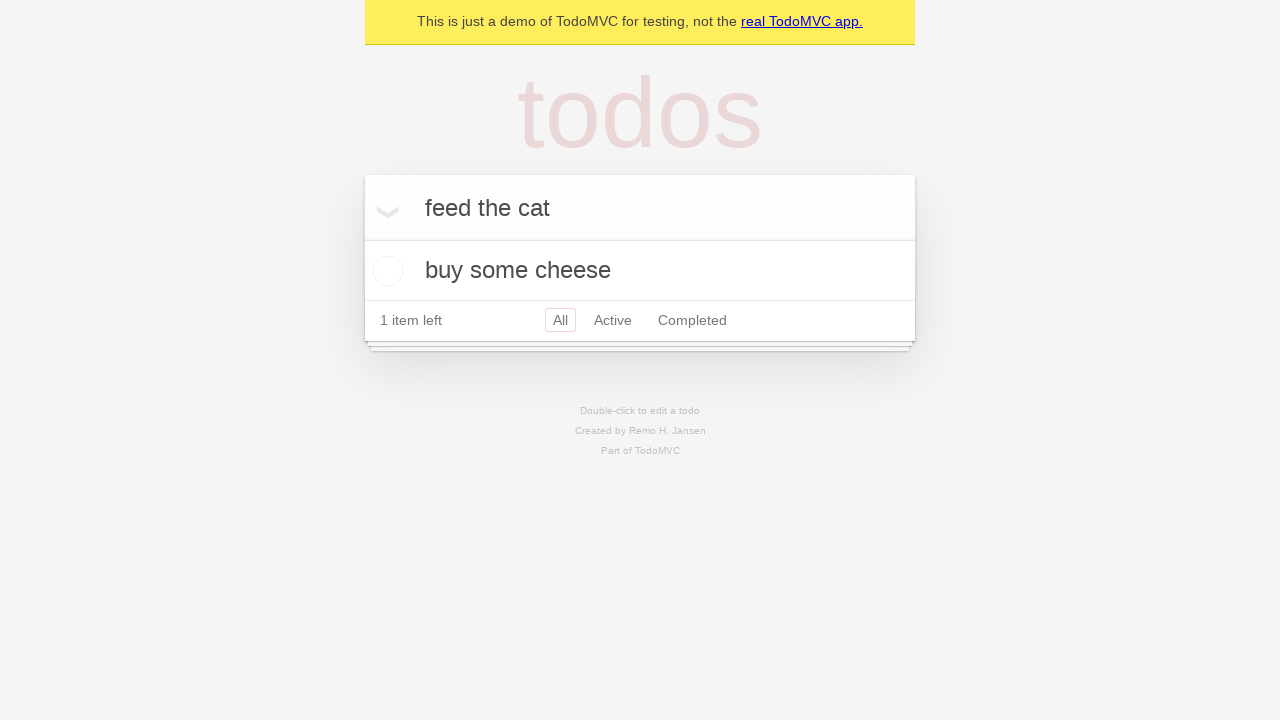

Pressed Enter to add 'feed the cat' to the list on internal:attr=[placeholder="What needs to be done?"i]
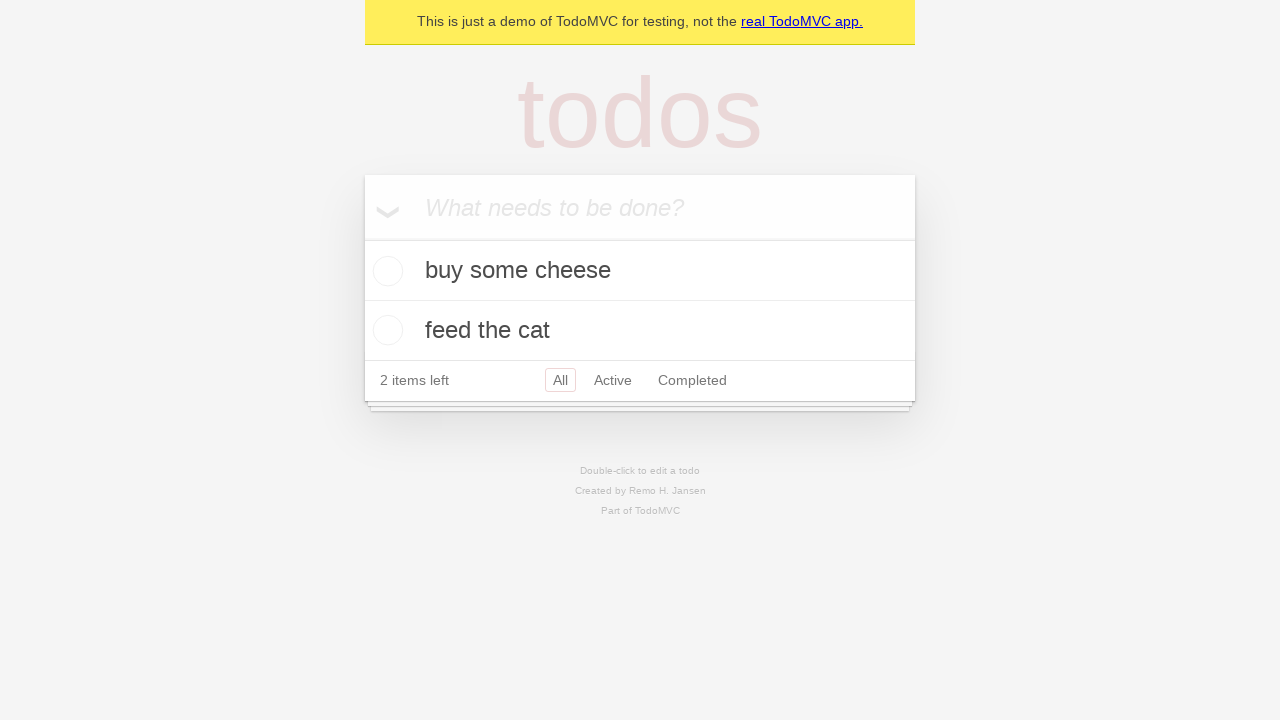

Filled todo input with 'book a doctors appointment' on internal:attr=[placeholder="What needs to be done?"i]
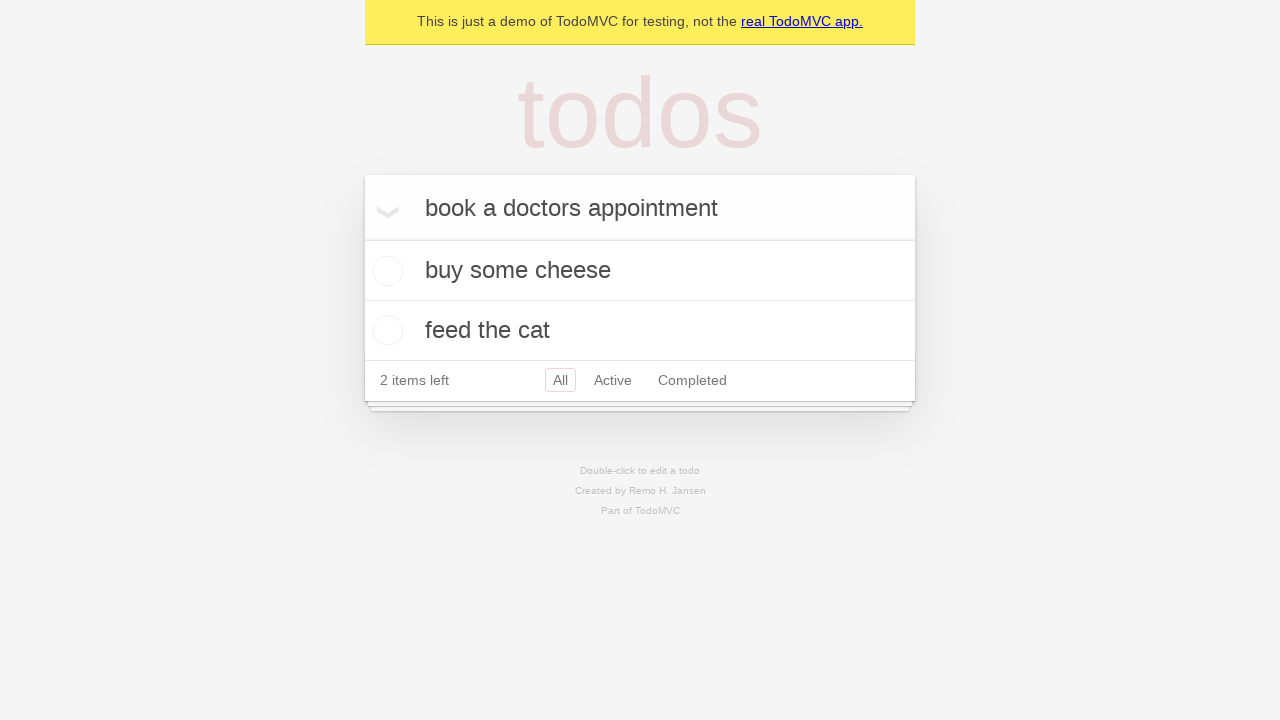

Pressed Enter to add 'book a doctors appointment' to the list on internal:attr=[placeholder="What needs to be done?"i]
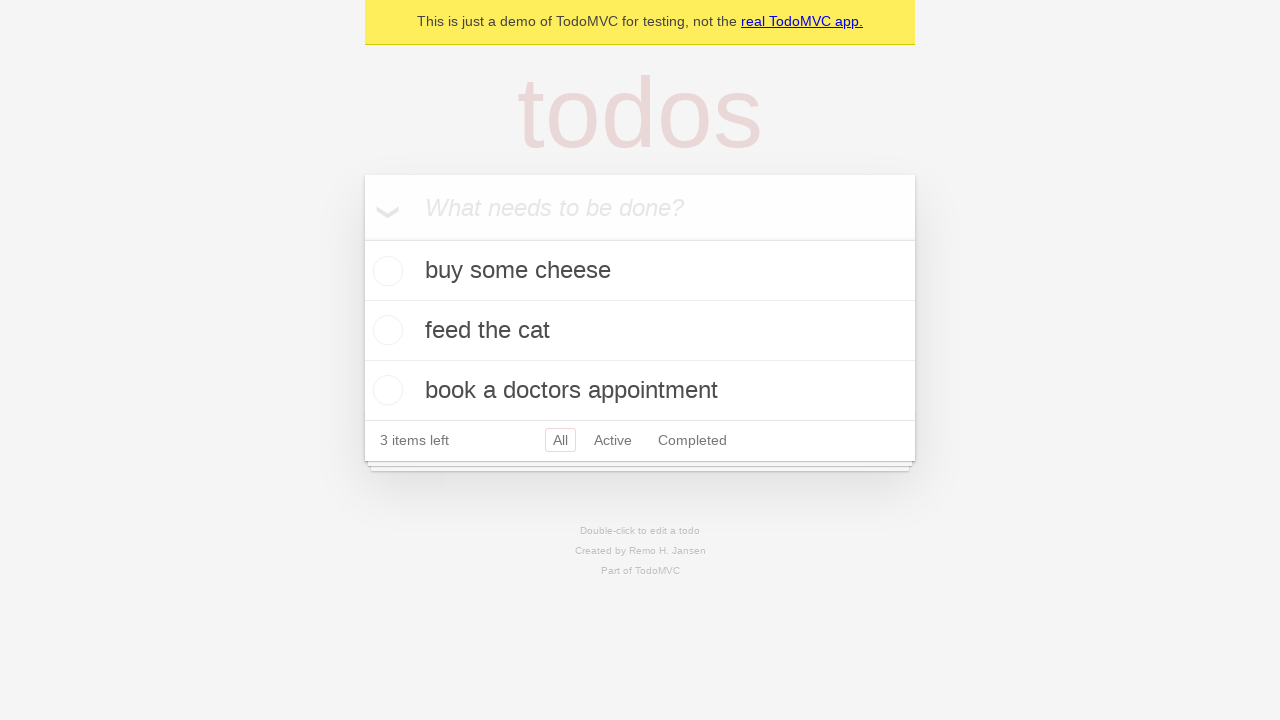

Verified '3 items left' counter is visible - all items appended successfully
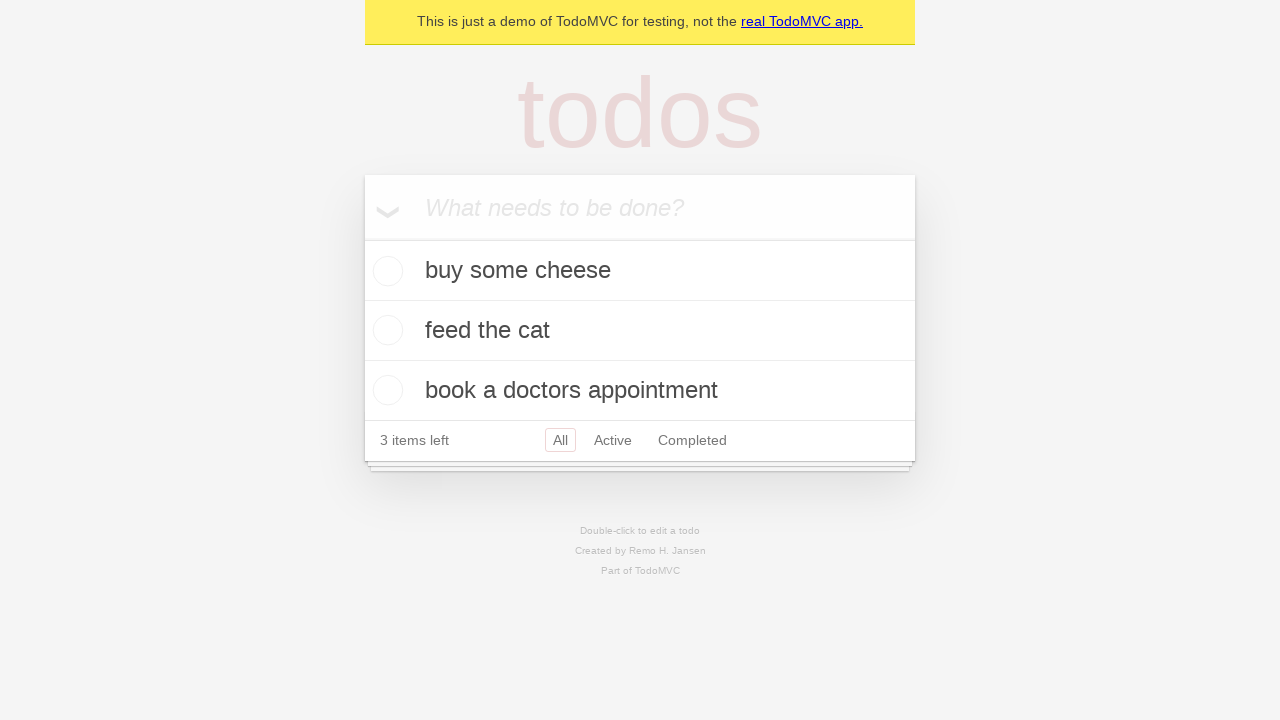

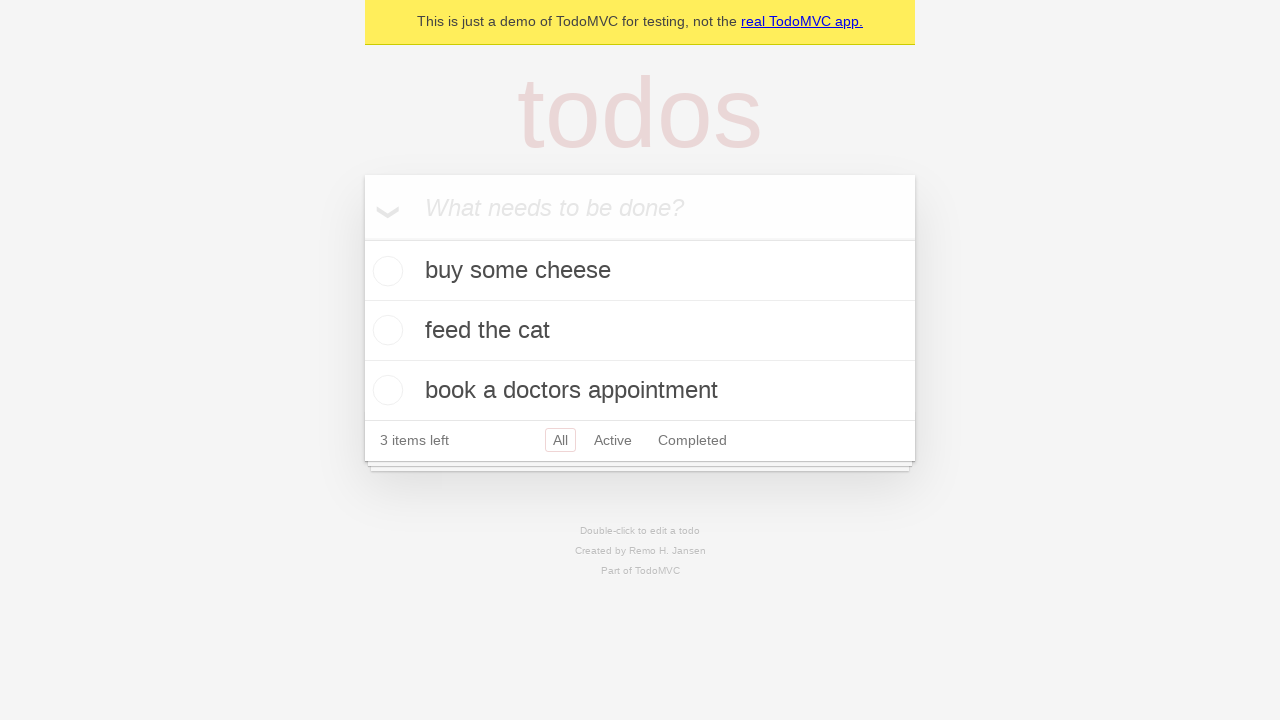